Creates a new todo item, double-clicks to enable editing mode, changes the text, and verifies the edit is in progress

Starting URL: https://todomvc.com/examples/typescript-angular/#/

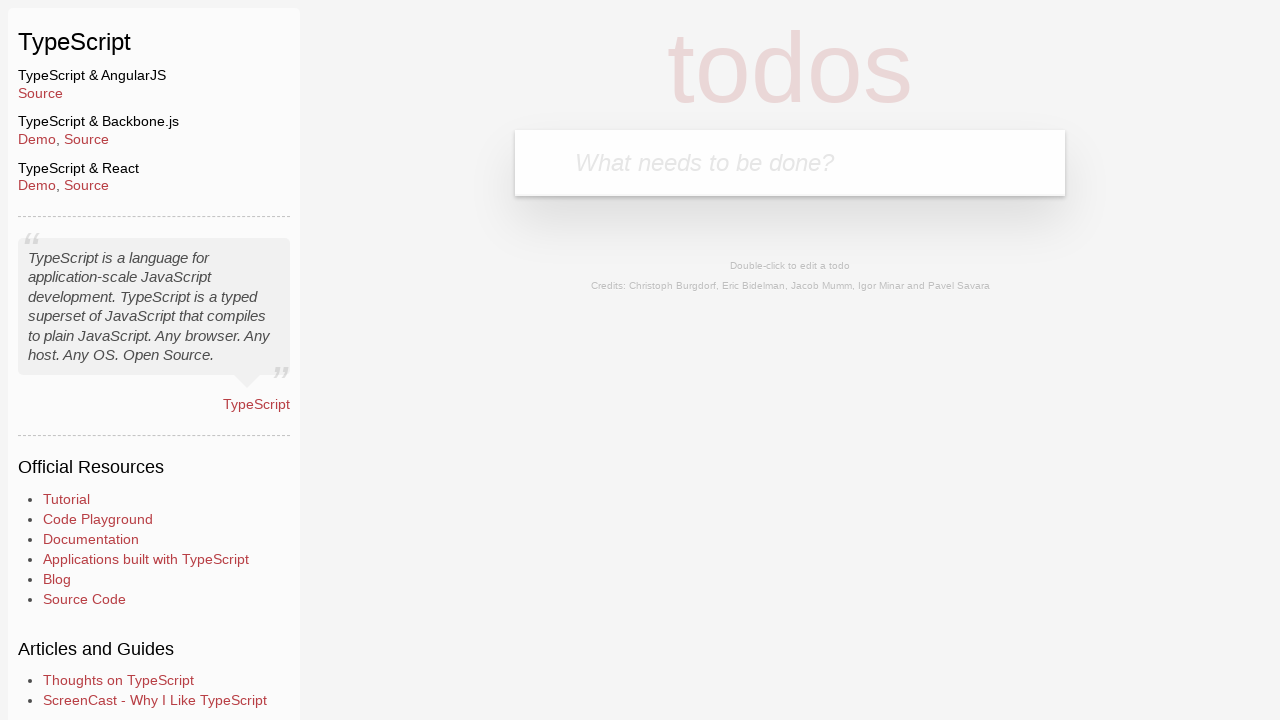

Filled new todo input with 'Lorem' on input.new-todo
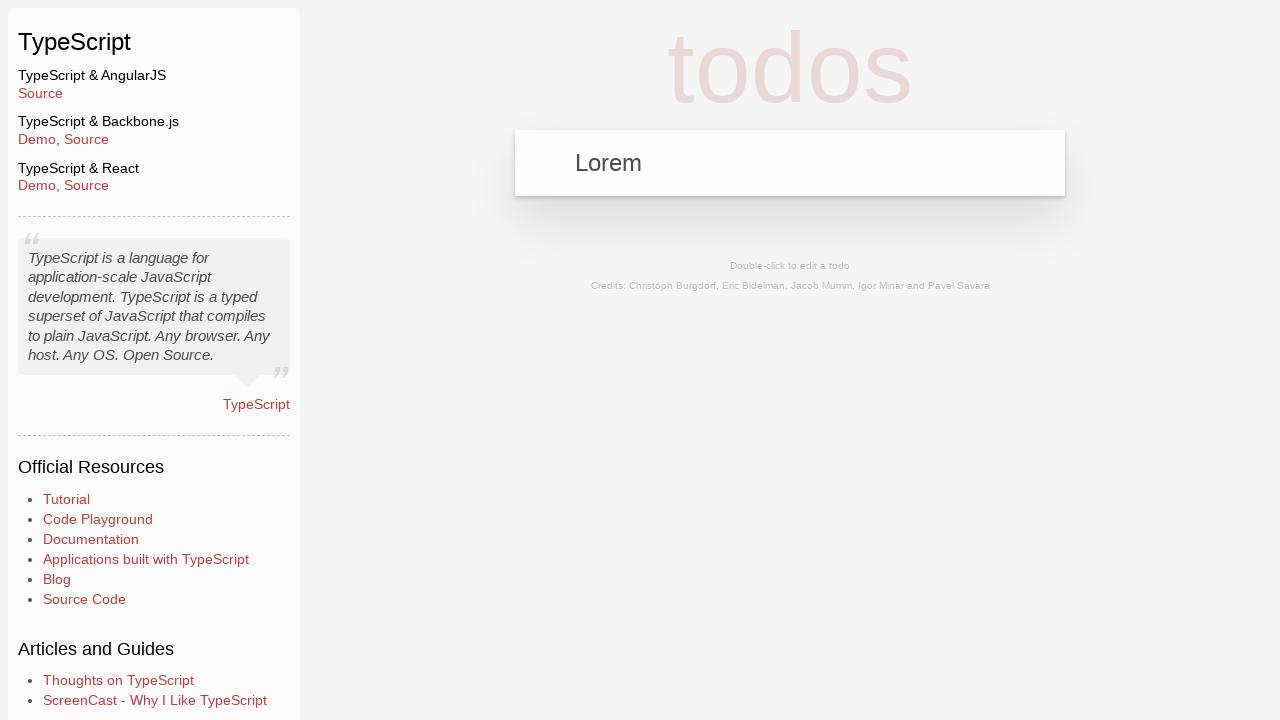

Pressed Enter to create the todo item on input.new-todo
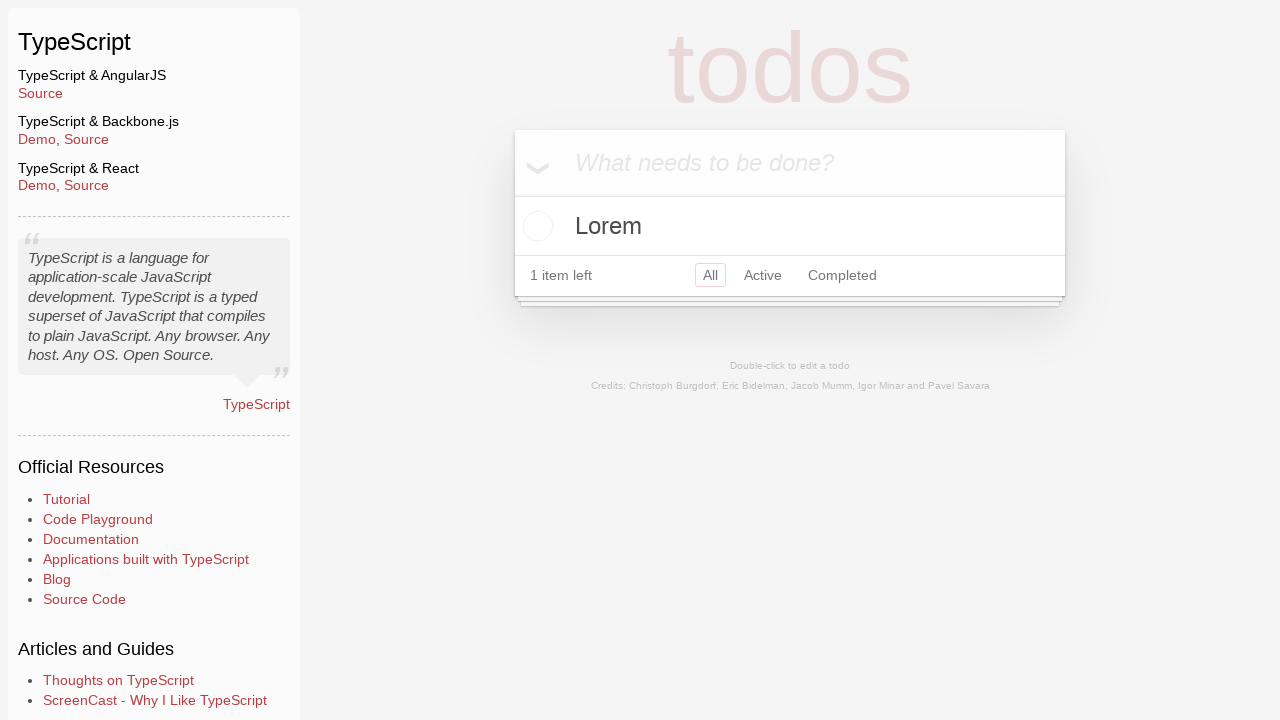

Double-clicked on 'Lorem' todo item to enable editing mode at (790, 226) on li:has-text('Lorem') label
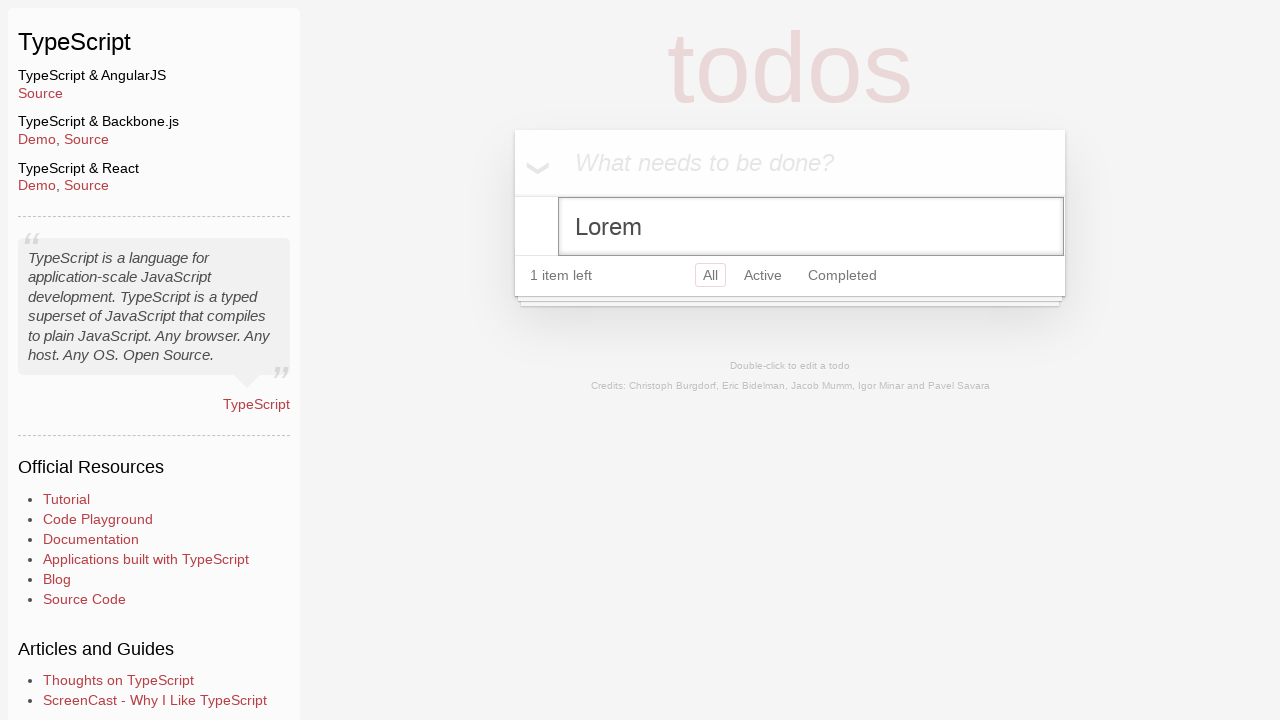

Changed todo text from 'Lorem' to 'test' in edit mode on li >> internal:role=textbox
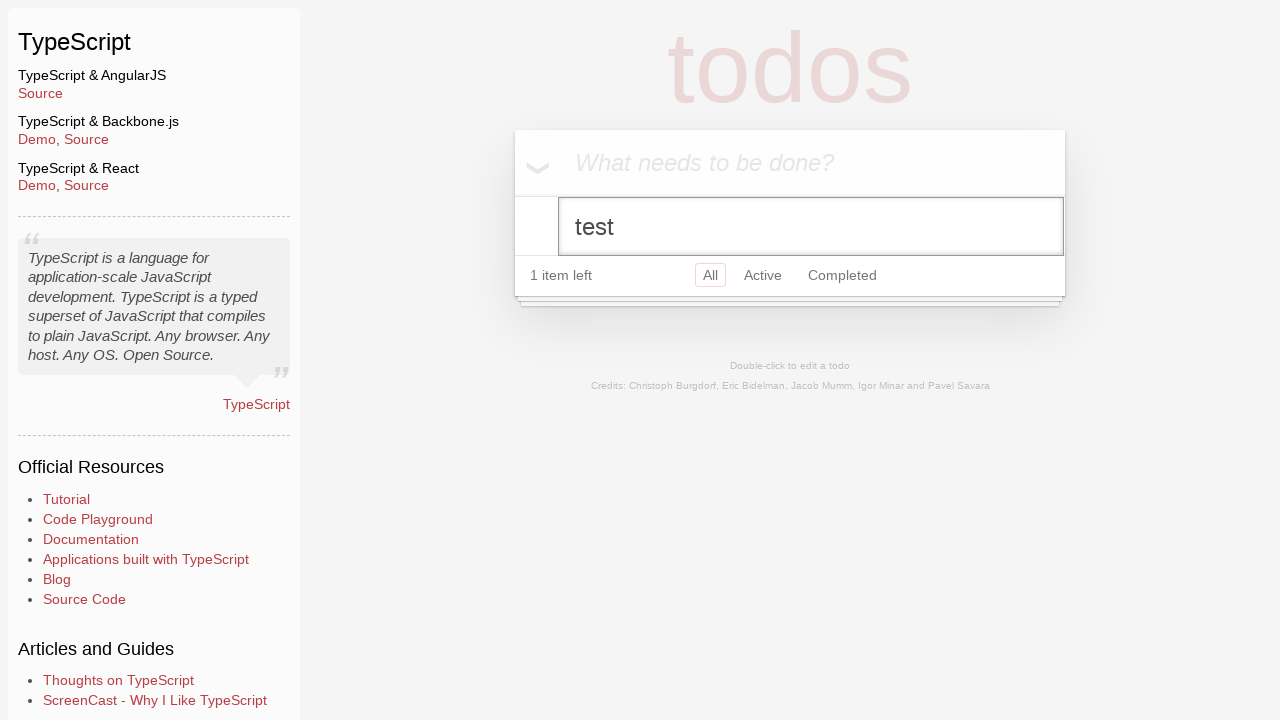

Verified that todo item is in editing mode with 'editing' class and edit input visible
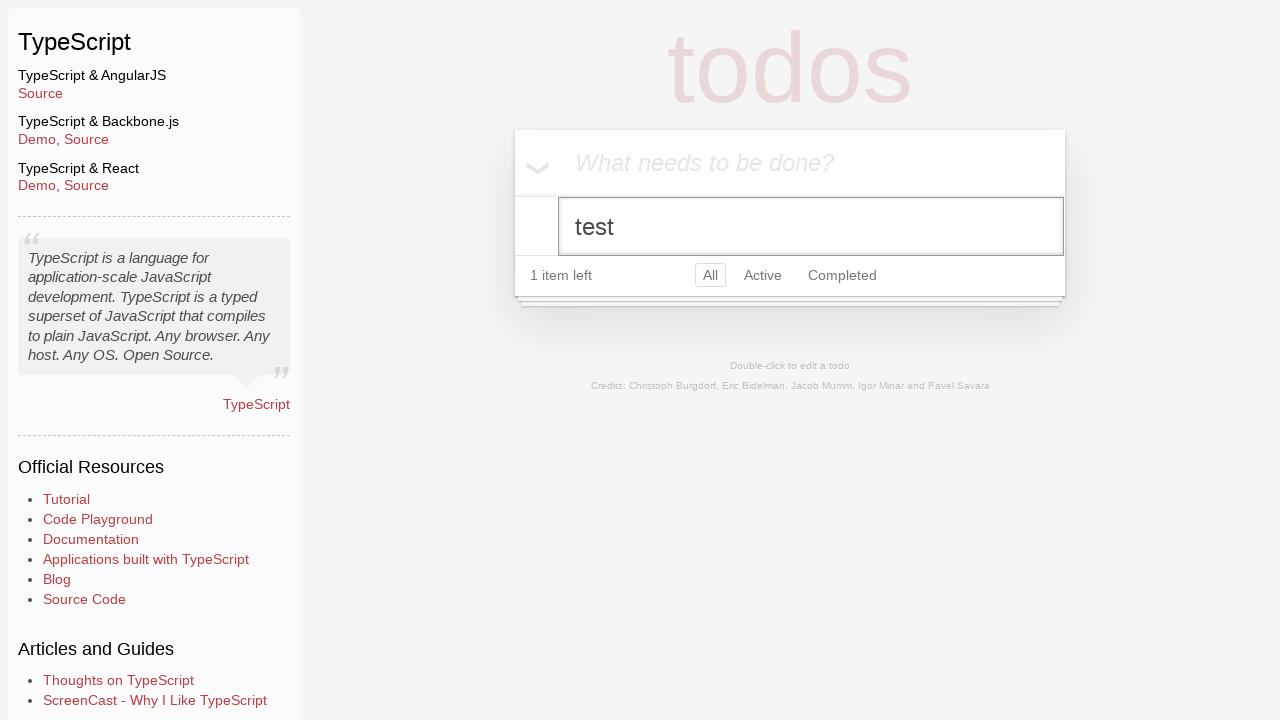

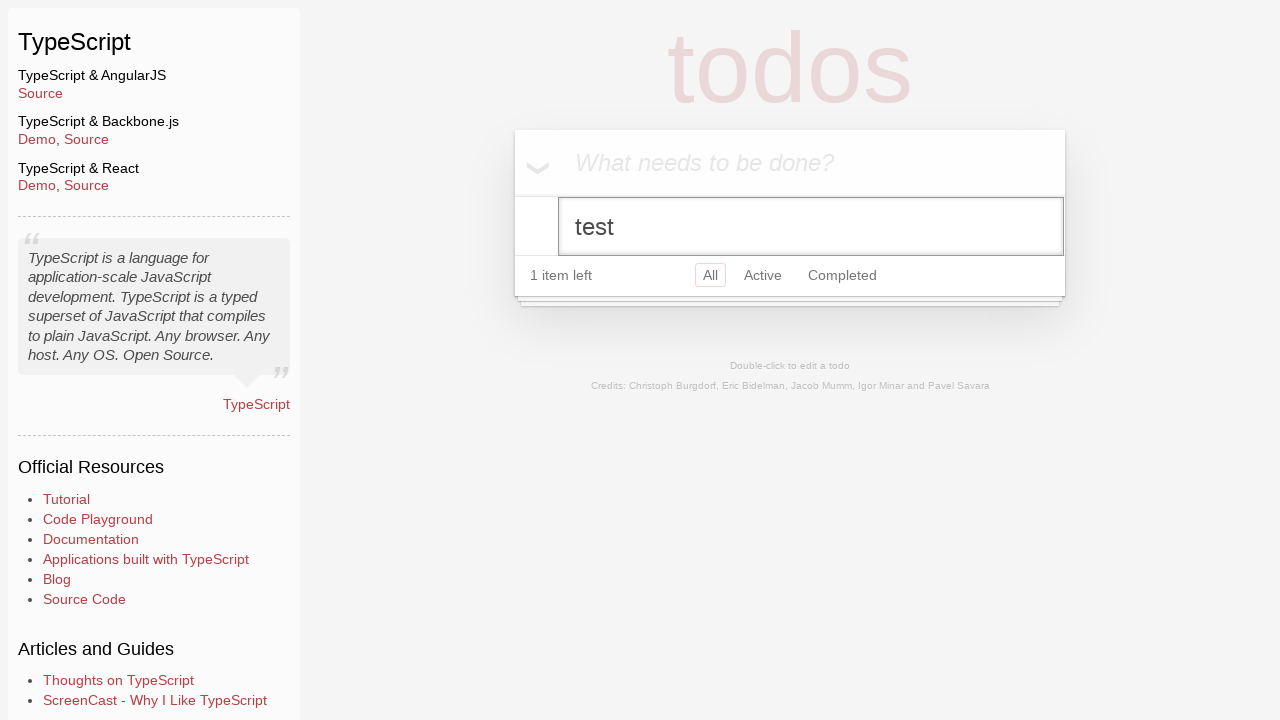